Tests job board functionality by navigating to jobs page, searching for jobs by keyword, filtering for full-time positions, selecting a job listing, and clicking the apply button to verify application details are shown.

Starting URL: https://alchemy.hguy.co/jobs/

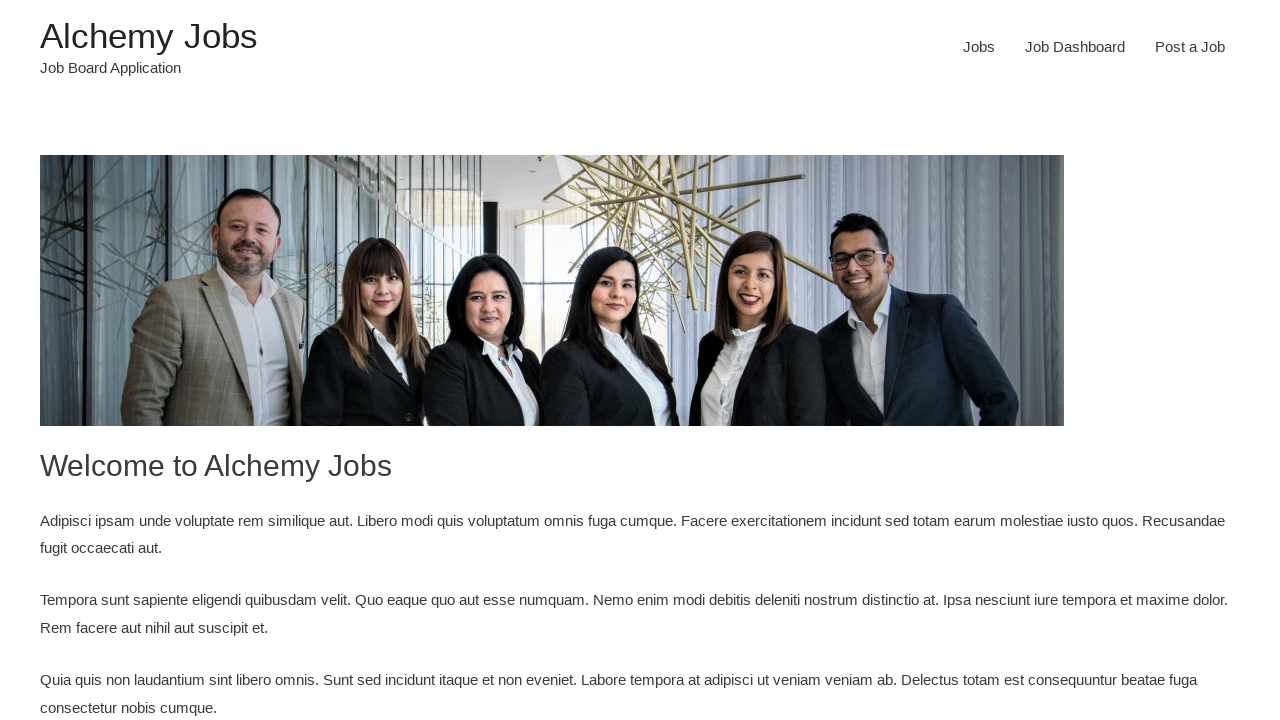

Waited for Jobs link to be visible
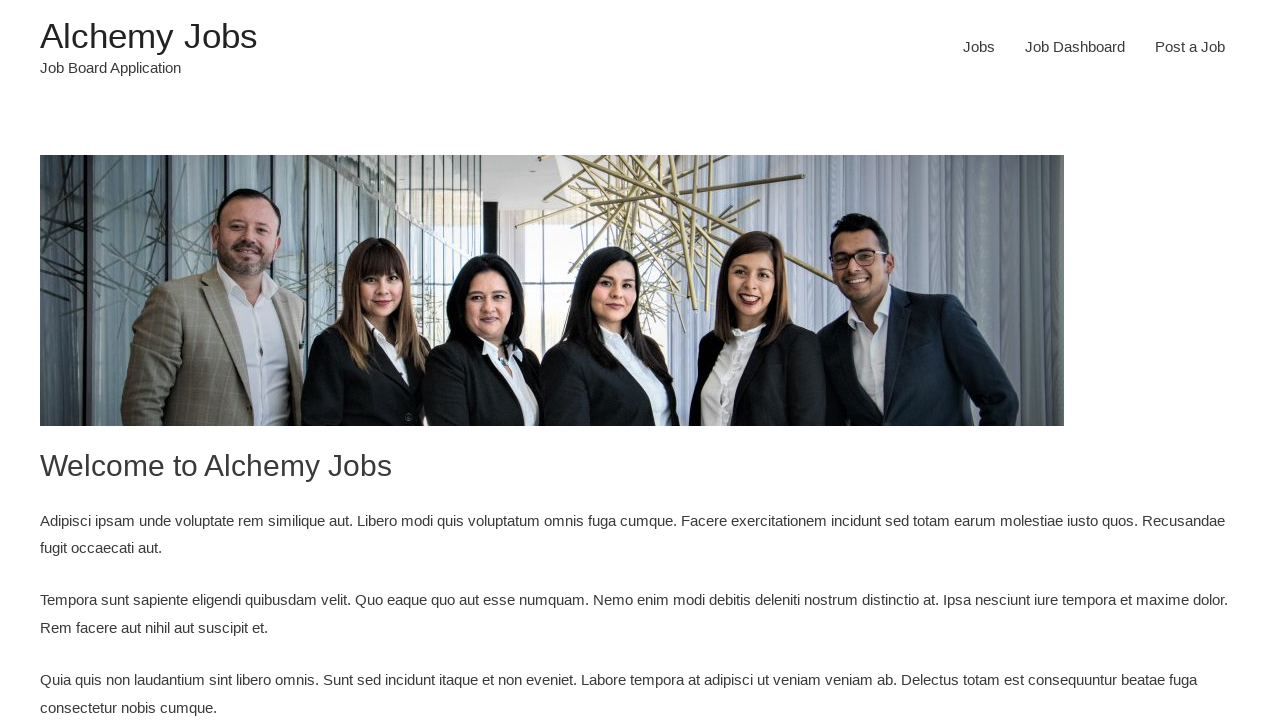

Clicked Jobs link to navigate to jobs page at (979, 47) on xpath=//a[text()='Jobs']
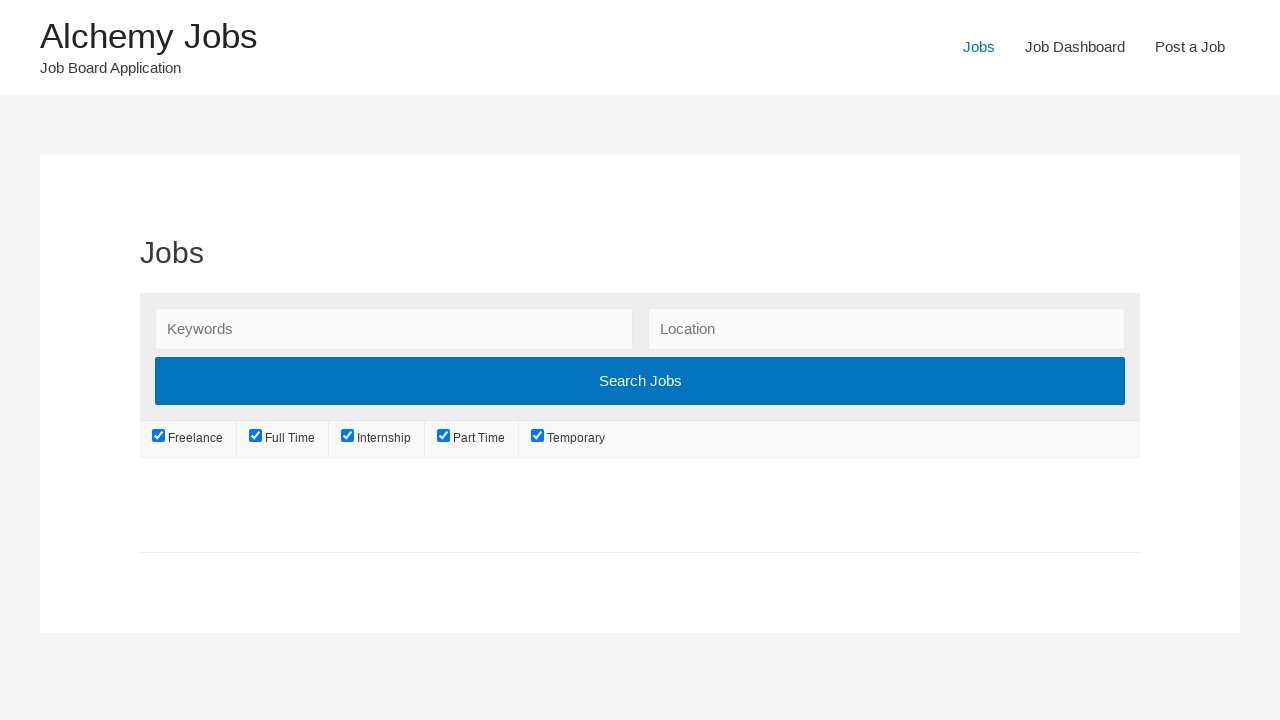

Waited for search keywords field to be visible
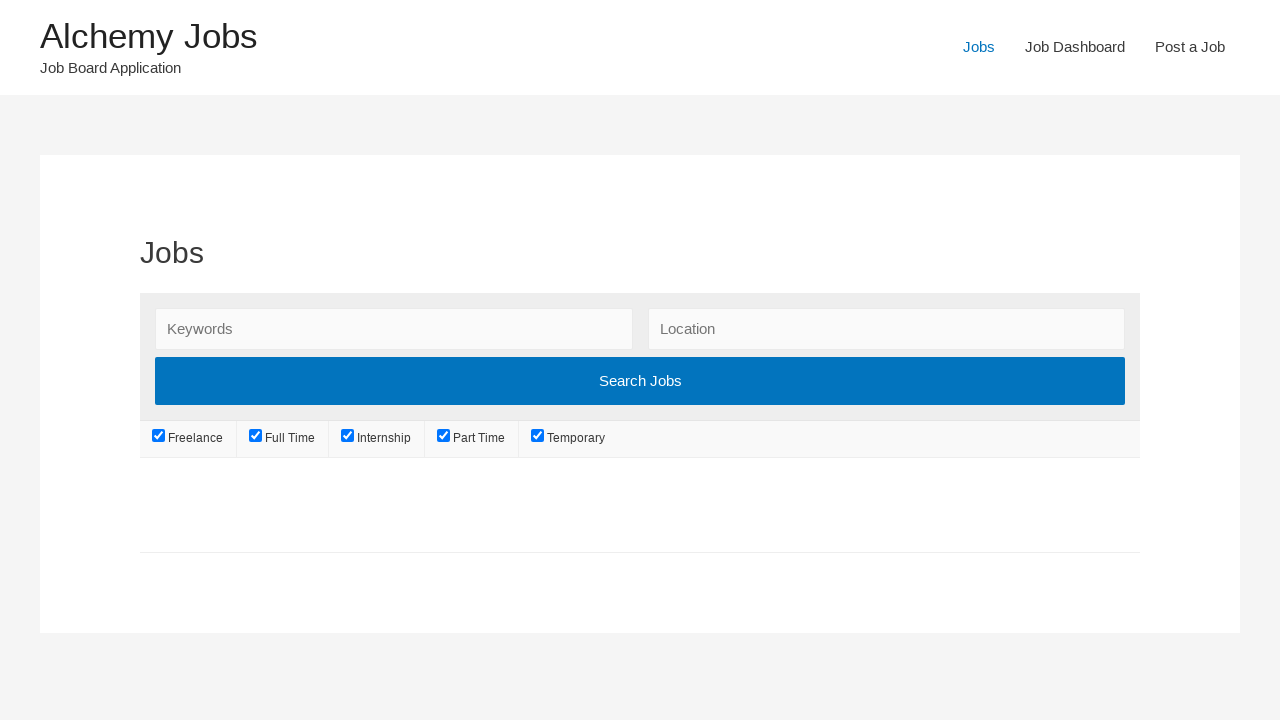

Filled search keywords field with 'Software Engineer' on #search_keywords
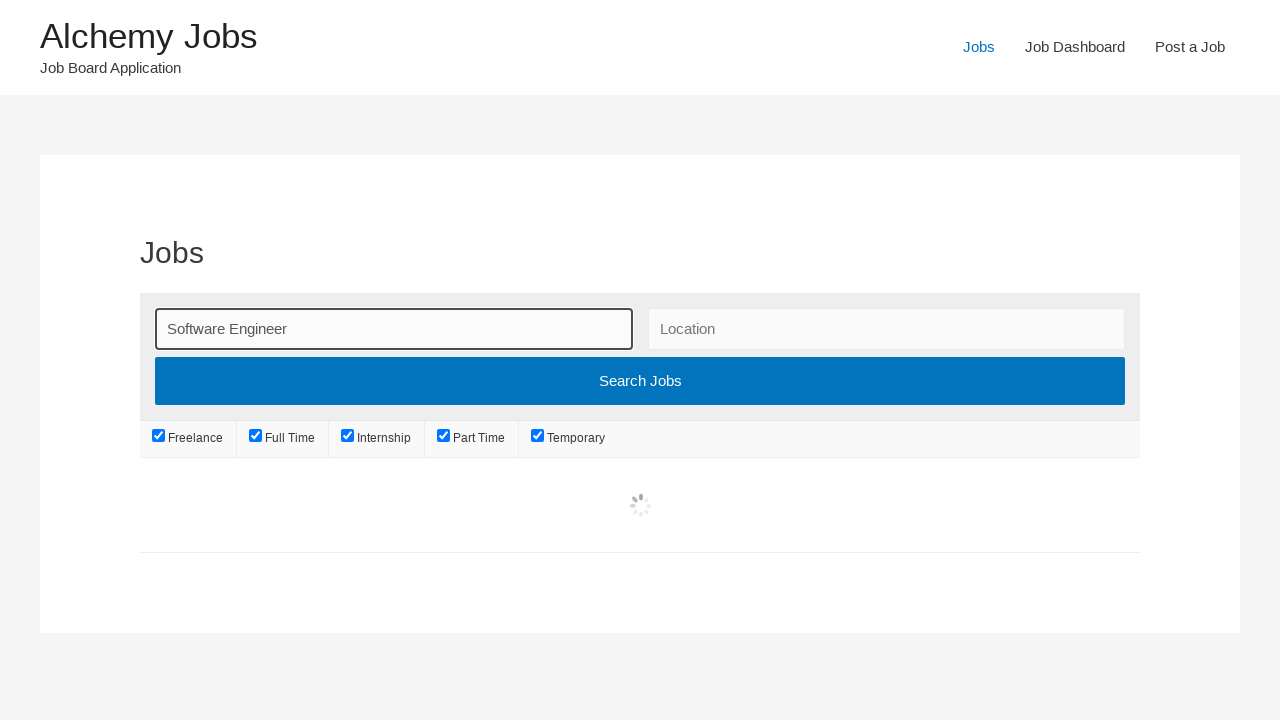

Clicked search submit button at (640, 377) on div.search_submit
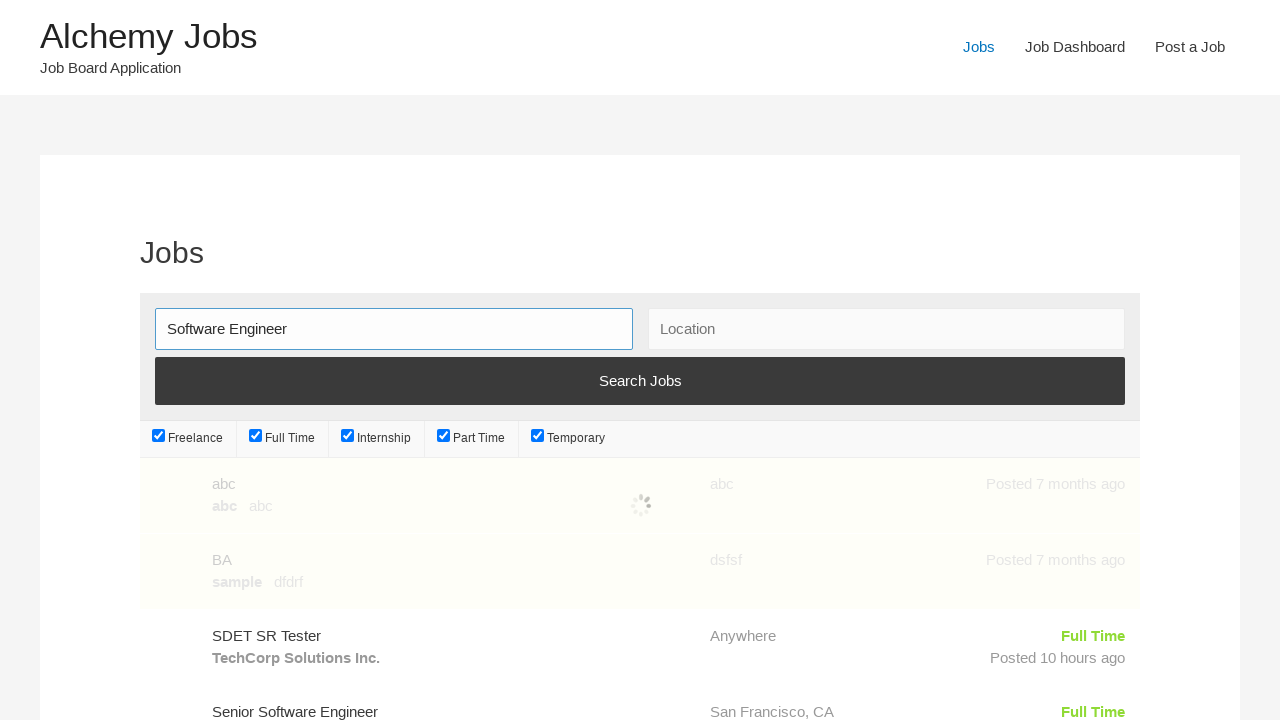

Clicked job type filter checkbox 1 to deselect at (188, 439) on ul.job_types li >> nth=0
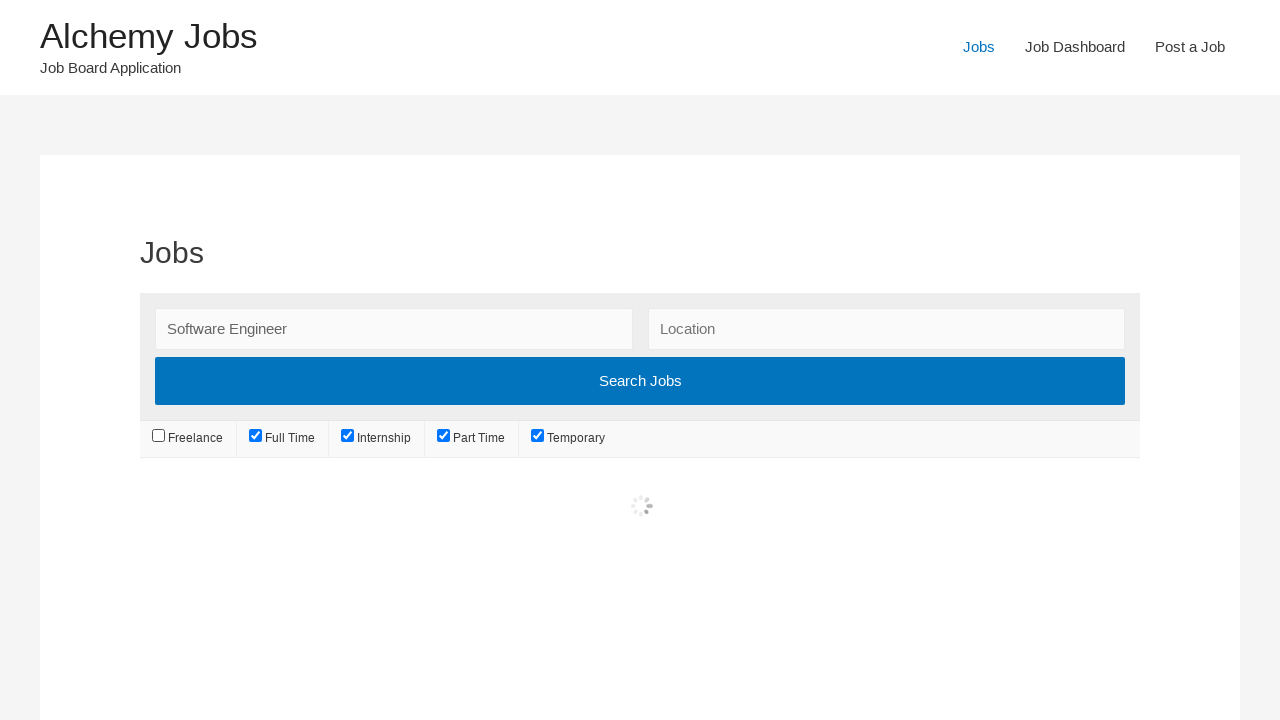

Clicked job type filter checkbox 2 to deselect at (283, 439) on ul.job_types li >> nth=1
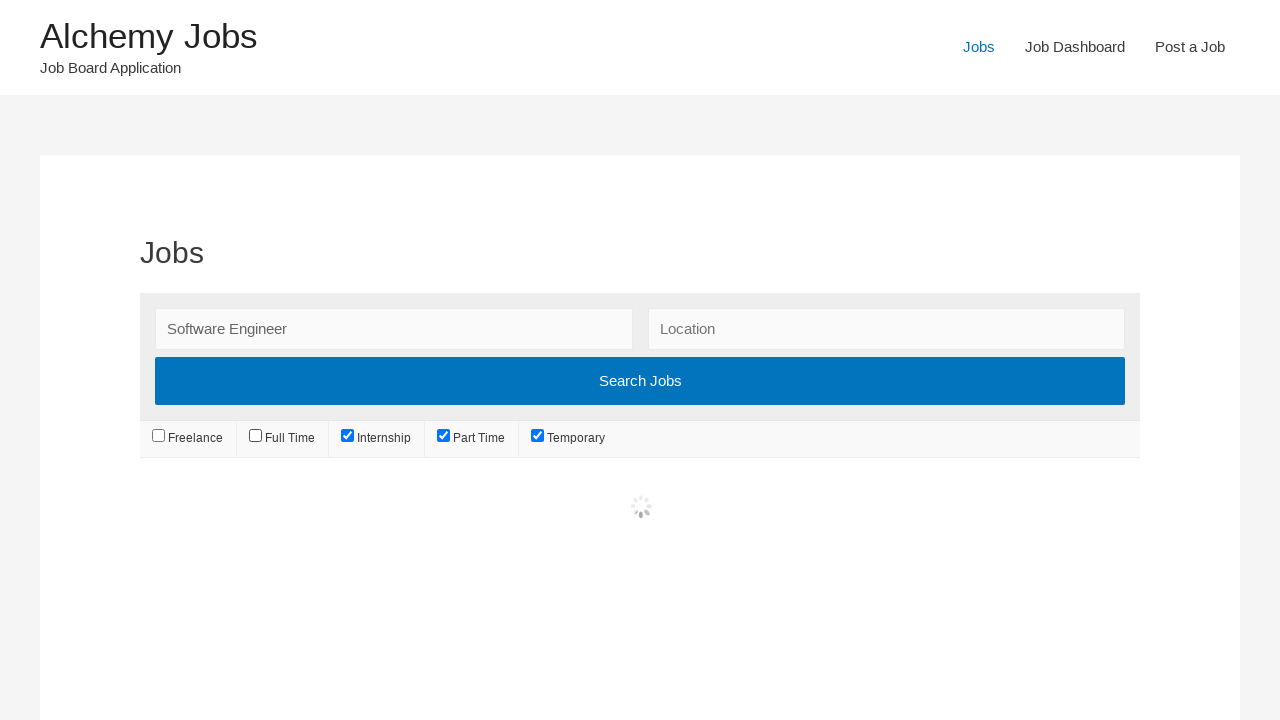

Clicked job type filter checkbox 3 to deselect at (377, 439) on ul.job_types li >> nth=2
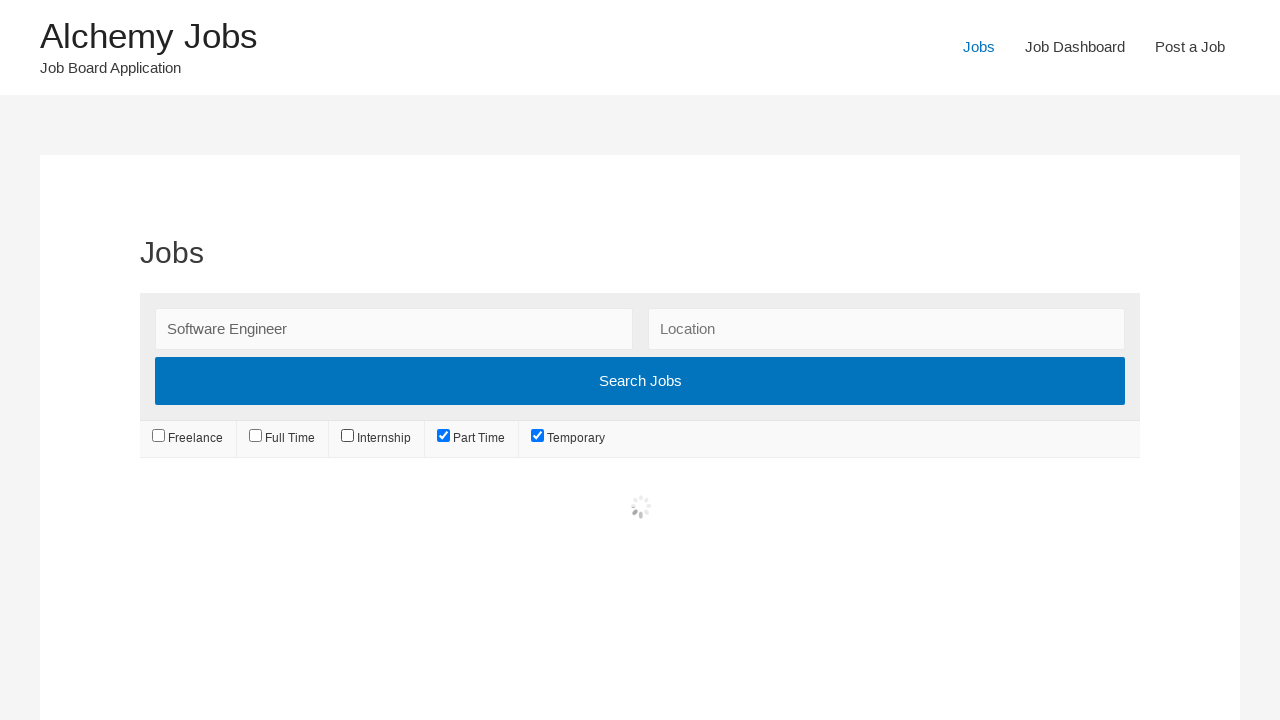

Clicked job type filter checkbox 4 to deselect at (472, 439) on ul.job_types li >> nth=3
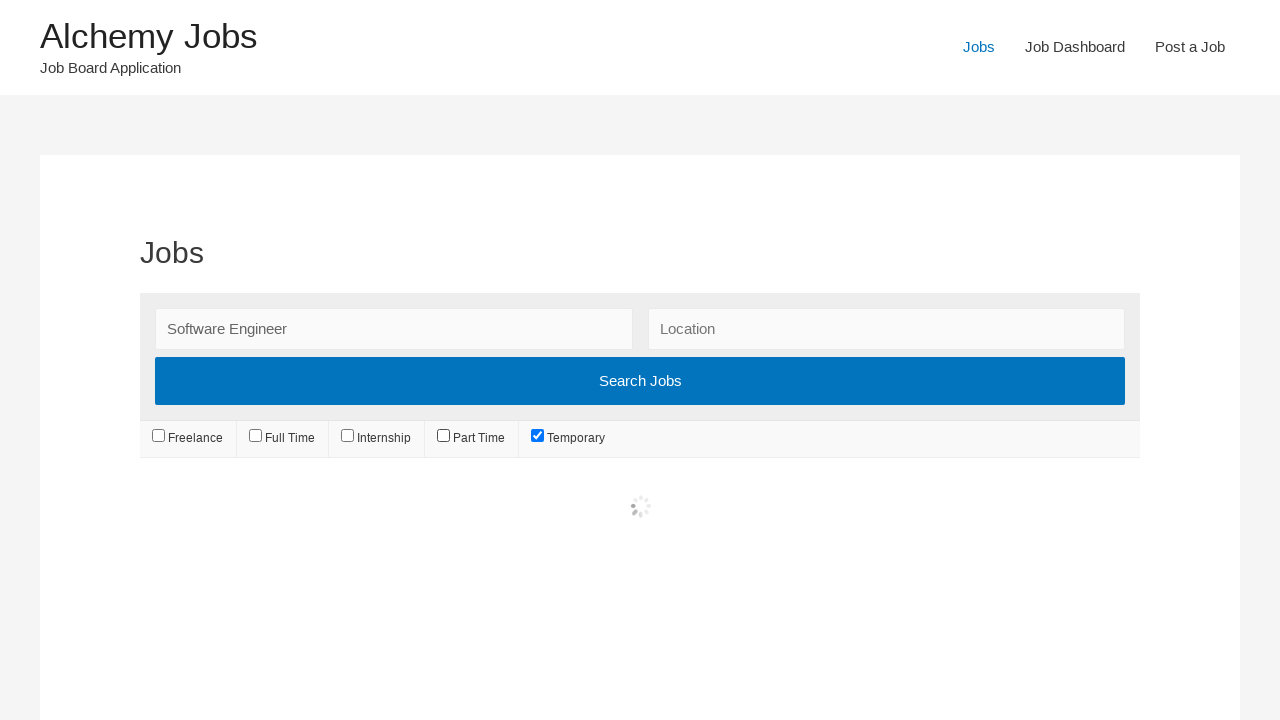

Clicked job type filter checkbox 5 to deselect at (568, 439) on ul.job_types li >> nth=4
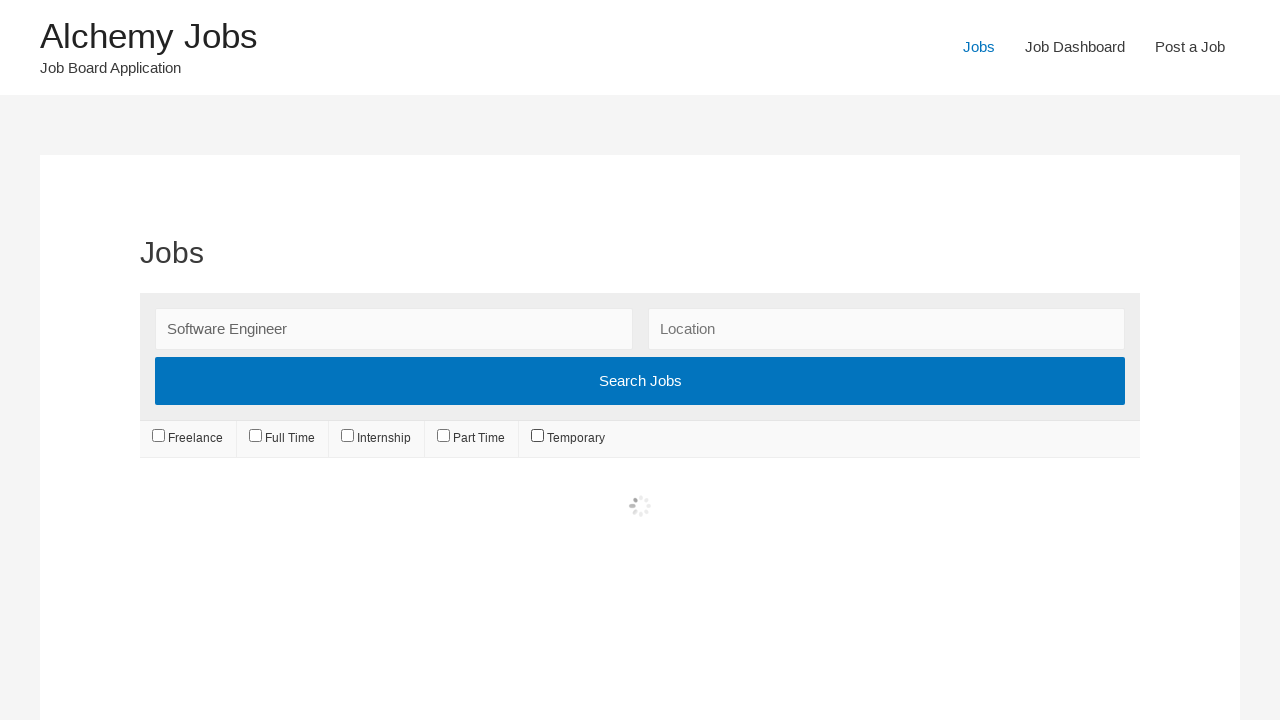

Clicked Full Time checkbox to select it at (256, 436) on #job_type_full-time
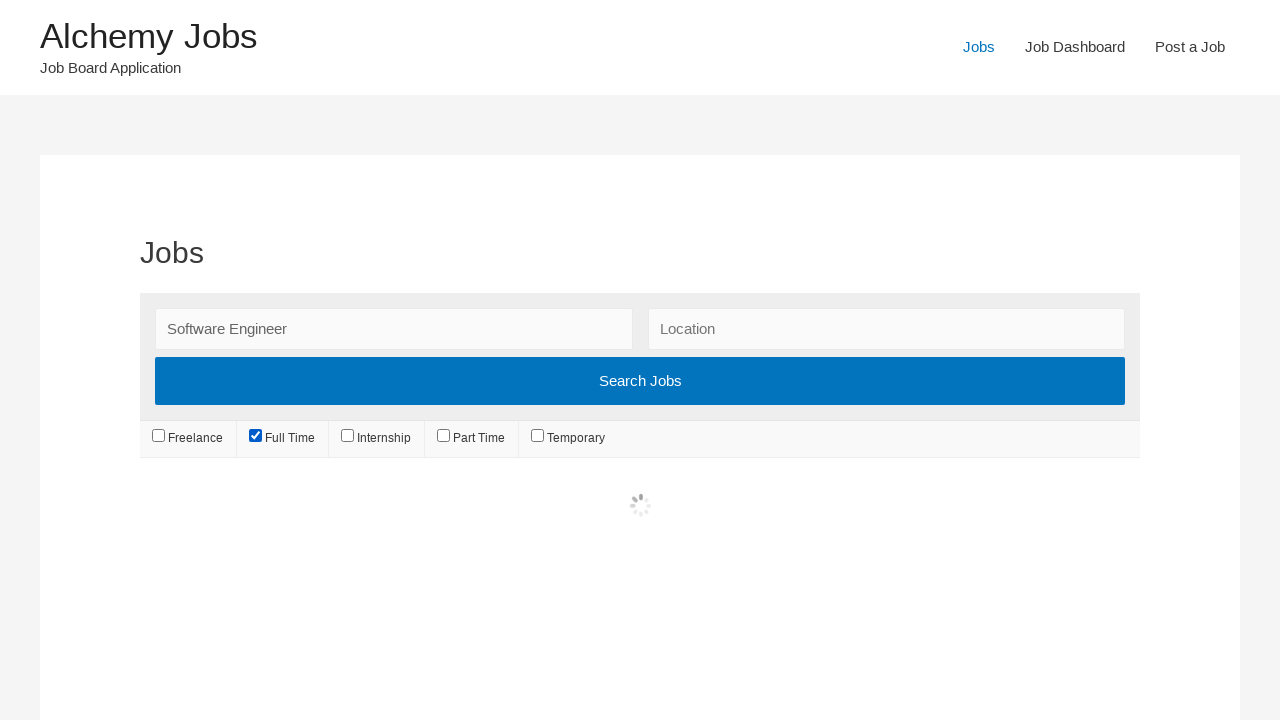

Waited for job listings to be visible
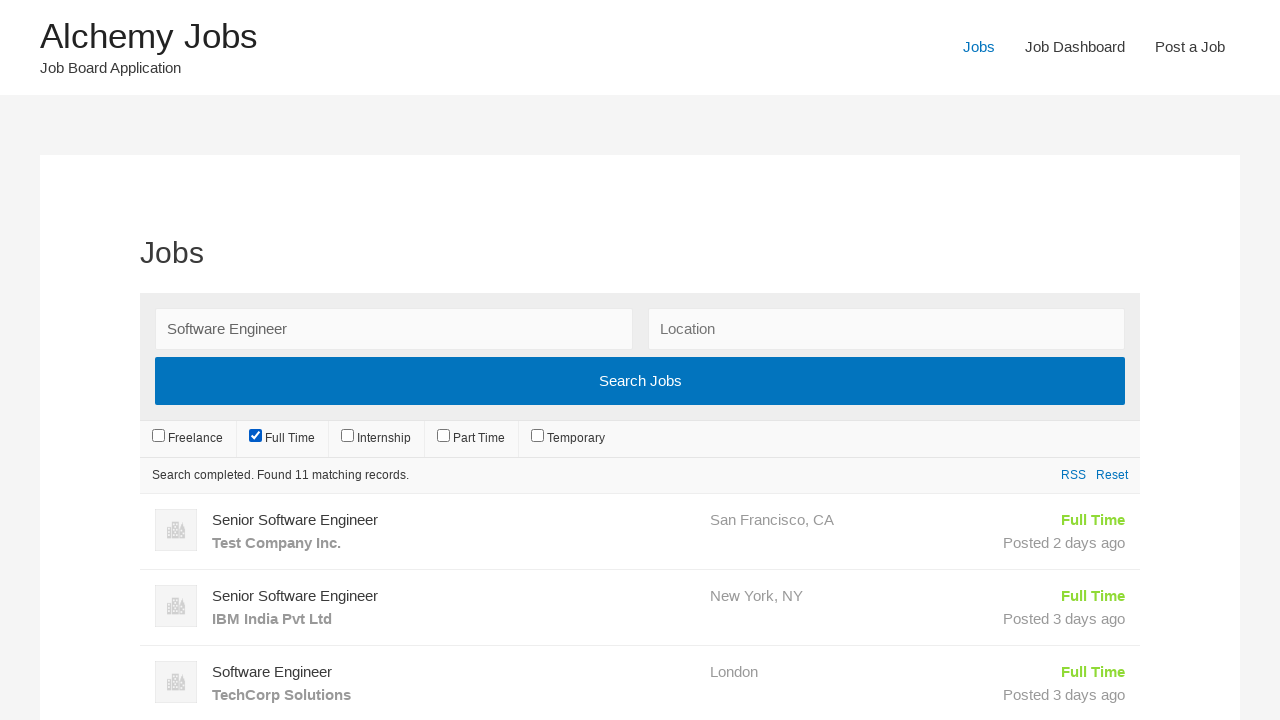

Clicked the first job listing at (640, 532) on ul.job_listings li >> nth=0
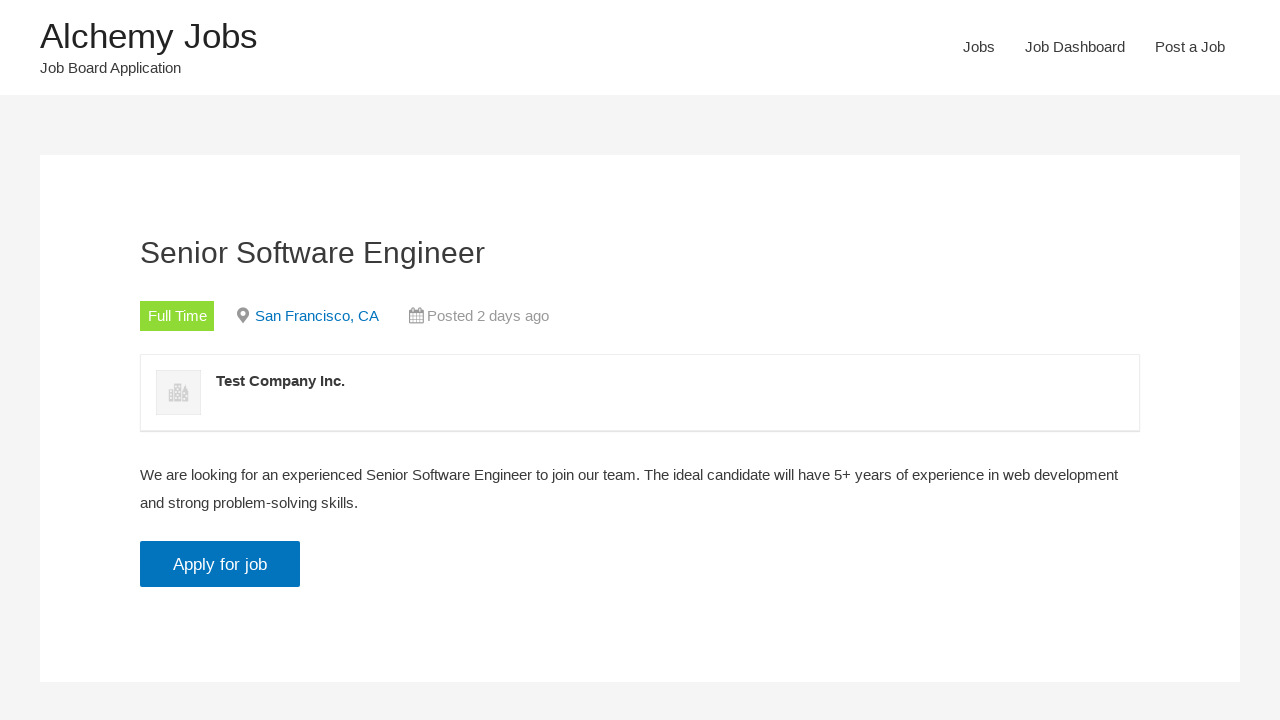

Waited for apply button to be visible
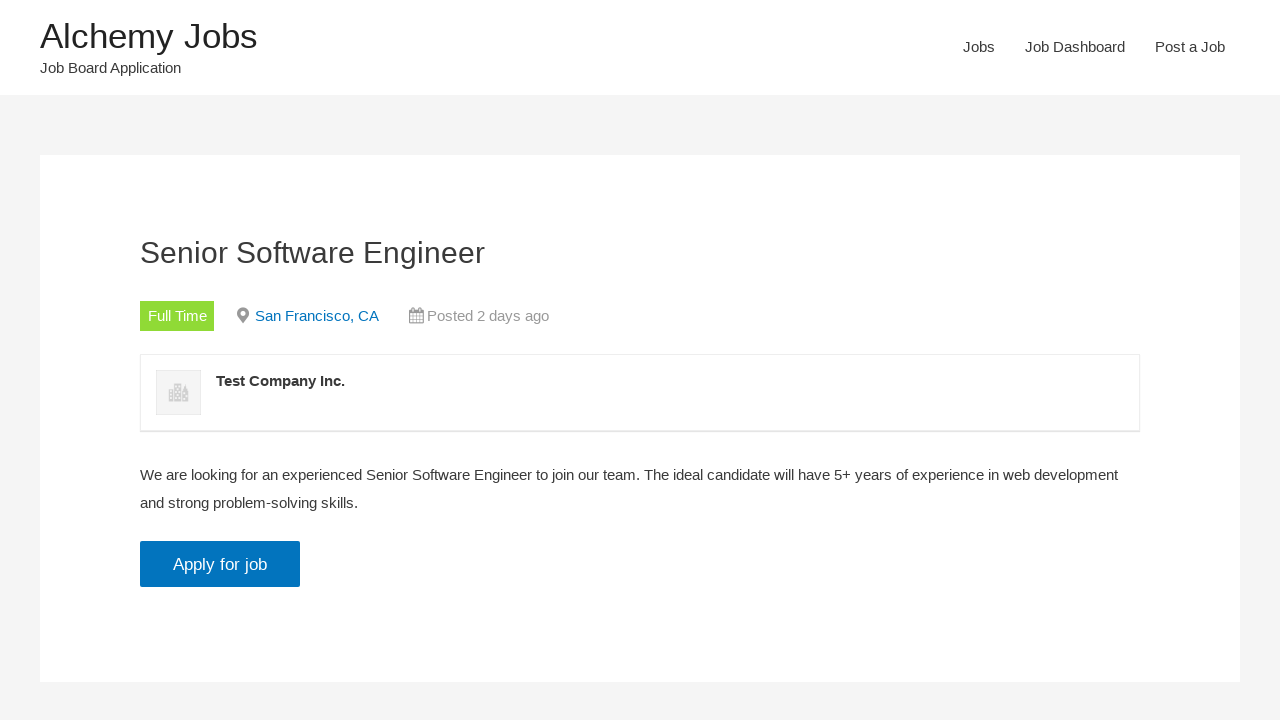

Retrieved job title: Senior Software Engineer
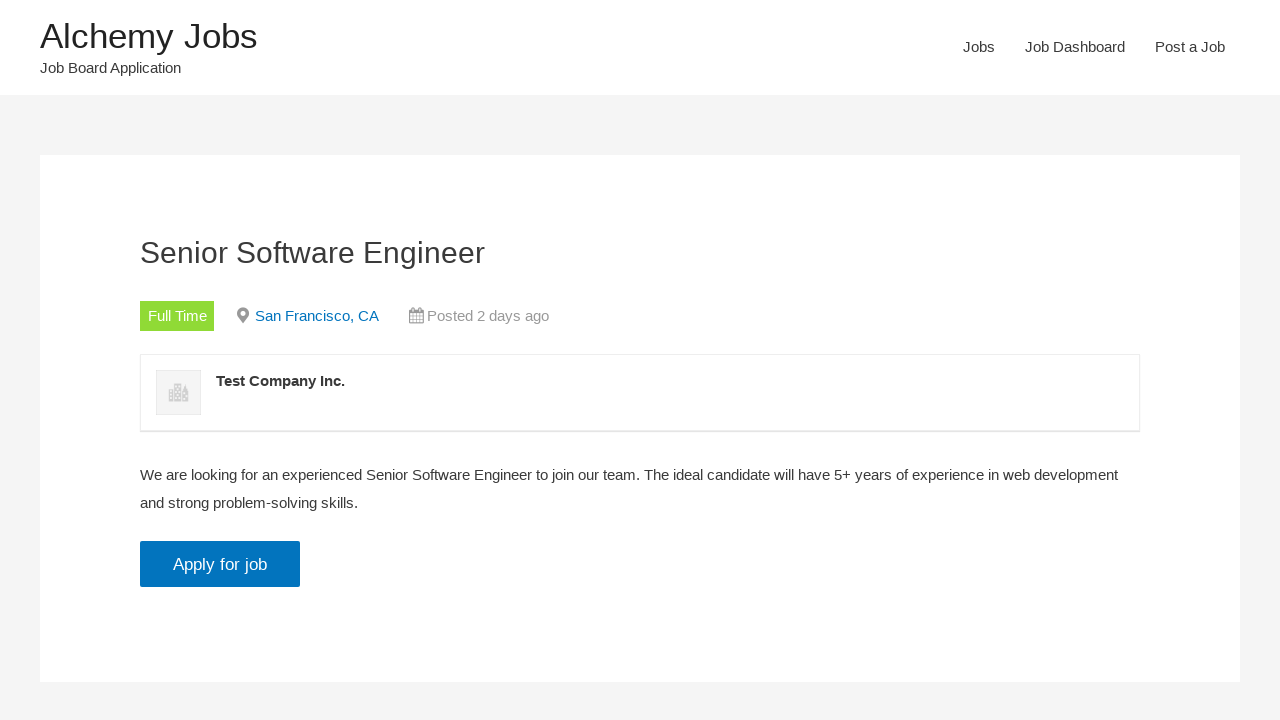

Clicked apply button at (220, 564) on input.application_button
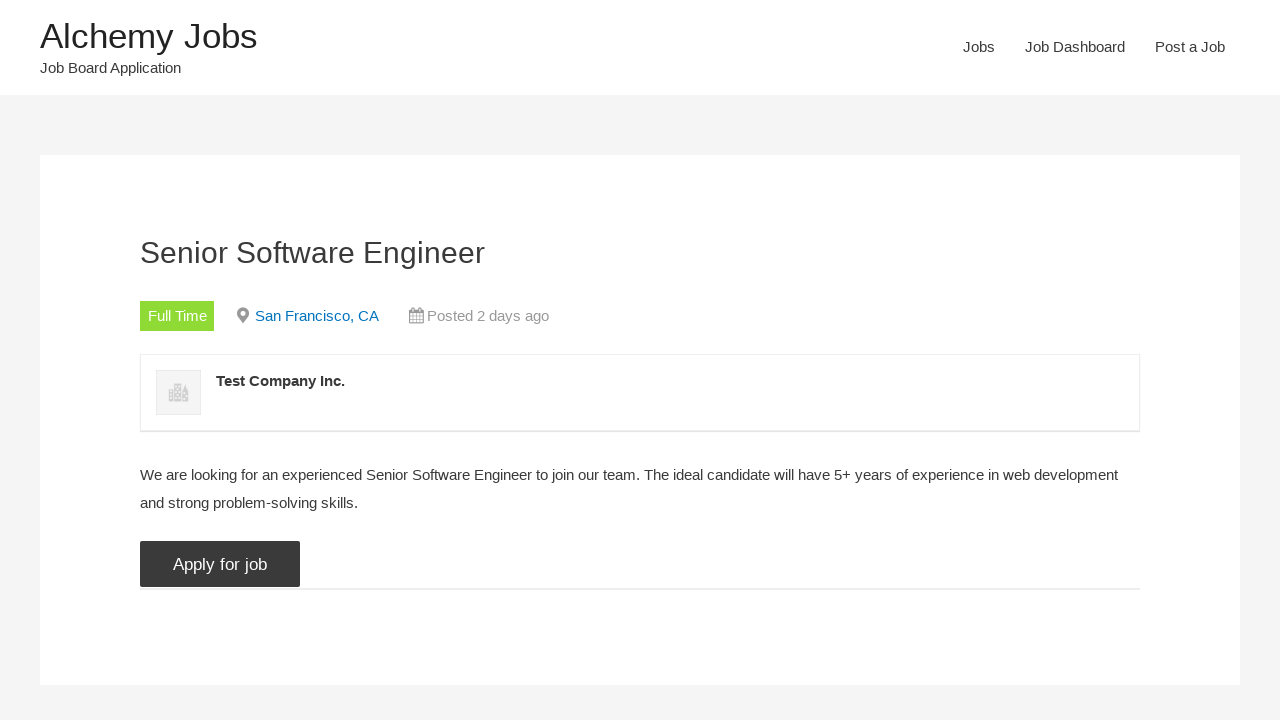

Retrieved application details text
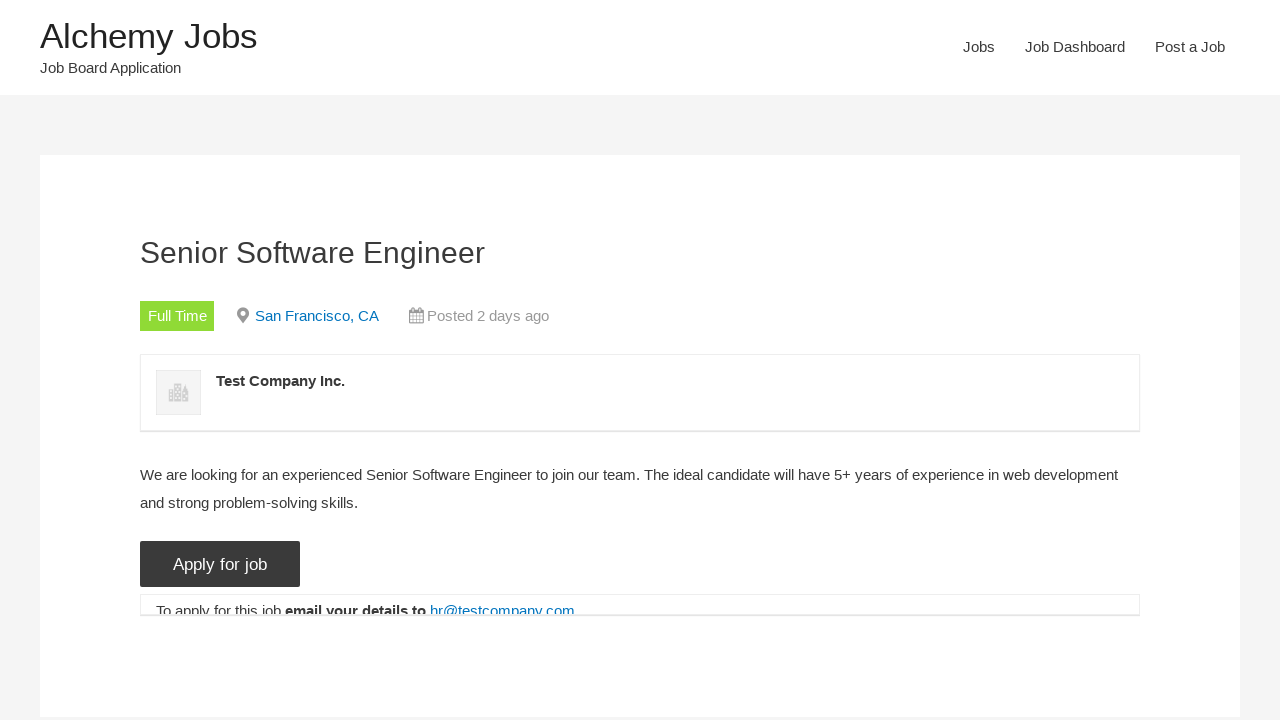

Verified application details contain expected email instruction text
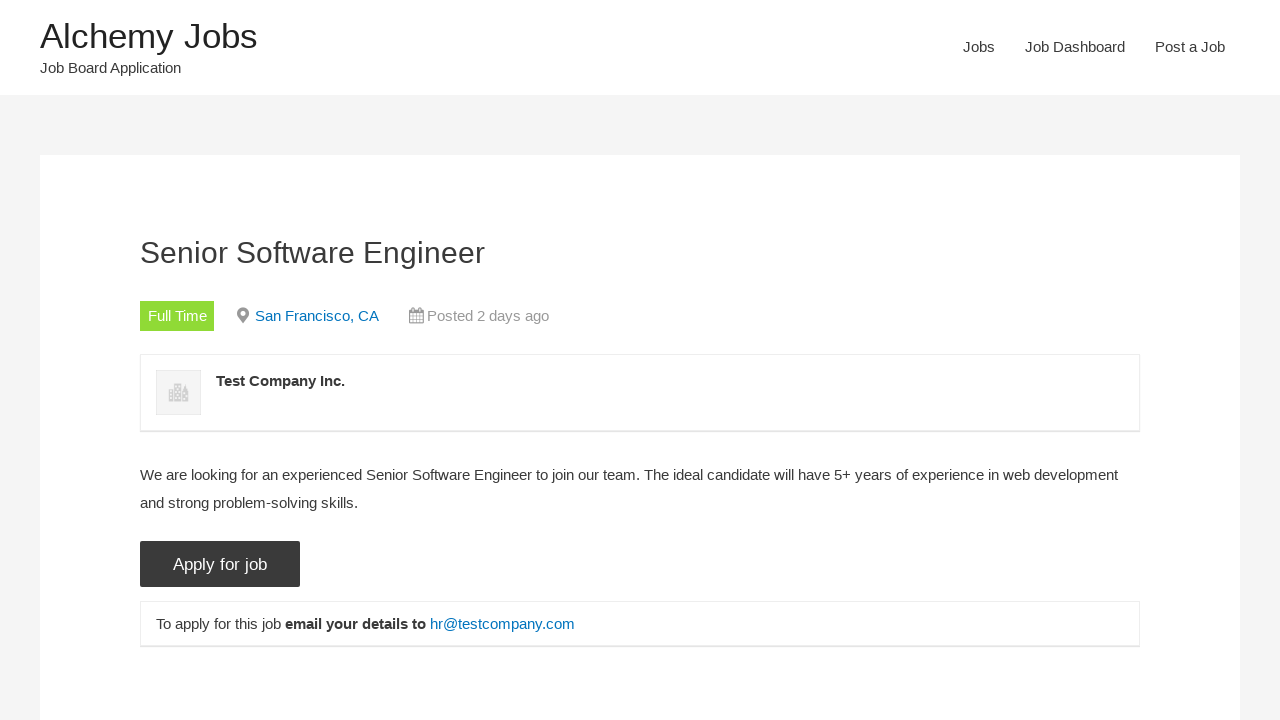

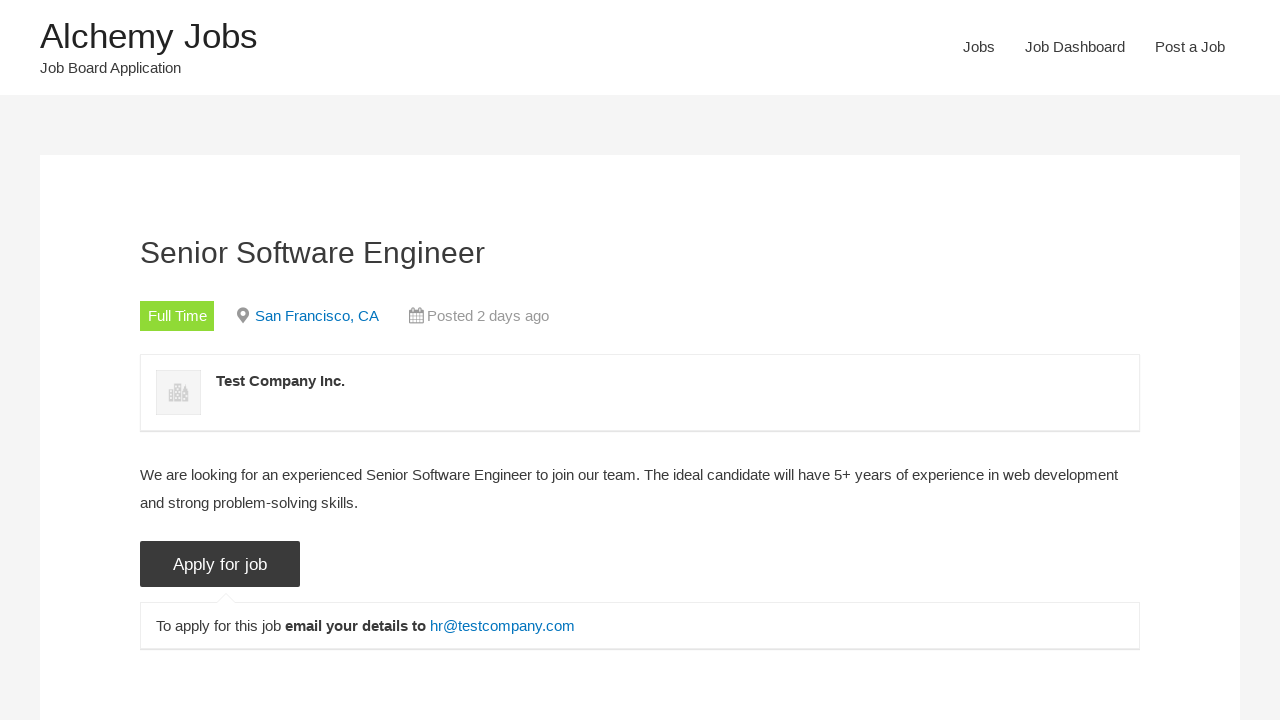